Navigates to a shop page and clicks on the next page pagination element to go to the second page of products

Starting URL: https://scrapeme.live/shop/

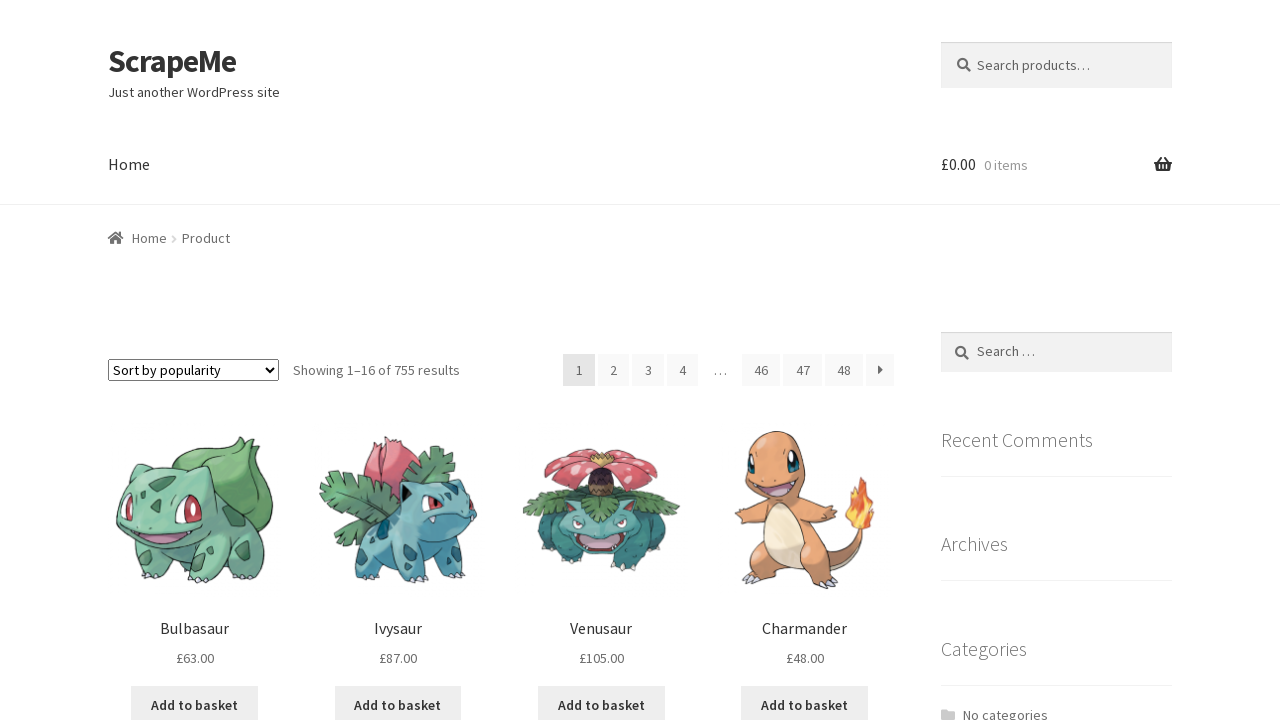

Shop page loaded with products visible
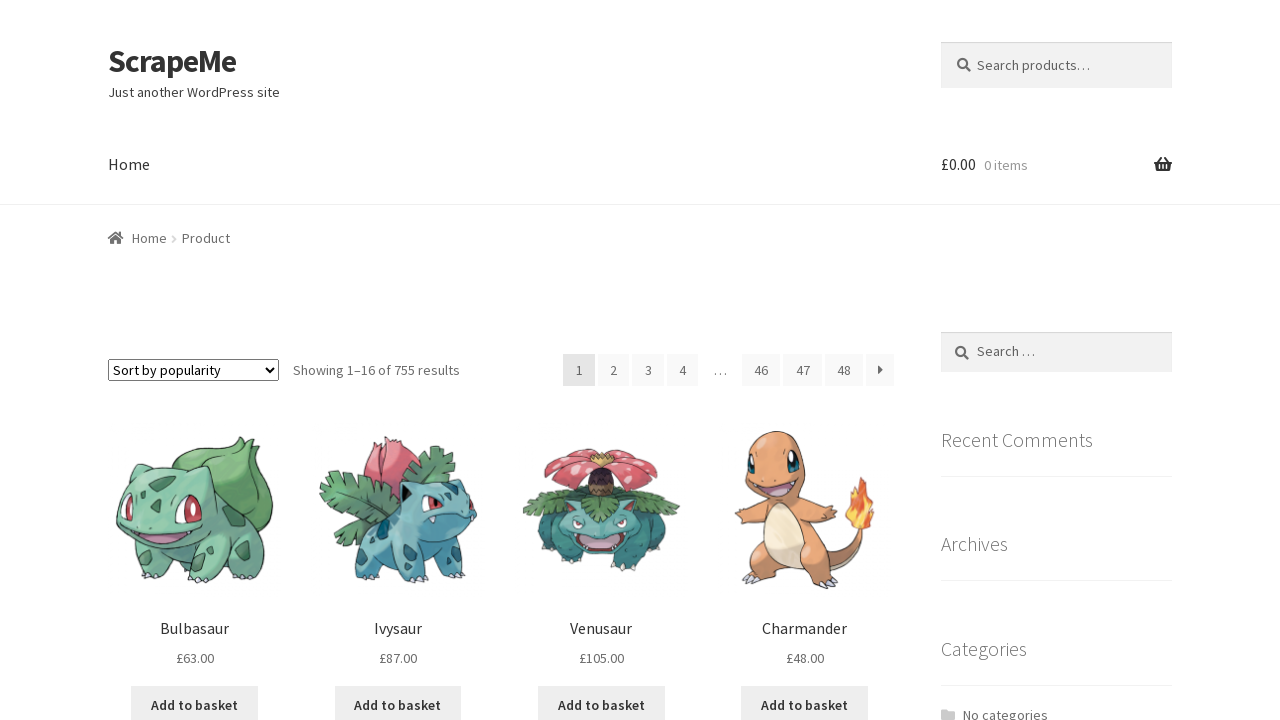

Clicked next page pagination link to navigate to page 2 at (880, 370) on a.next.page-numbers
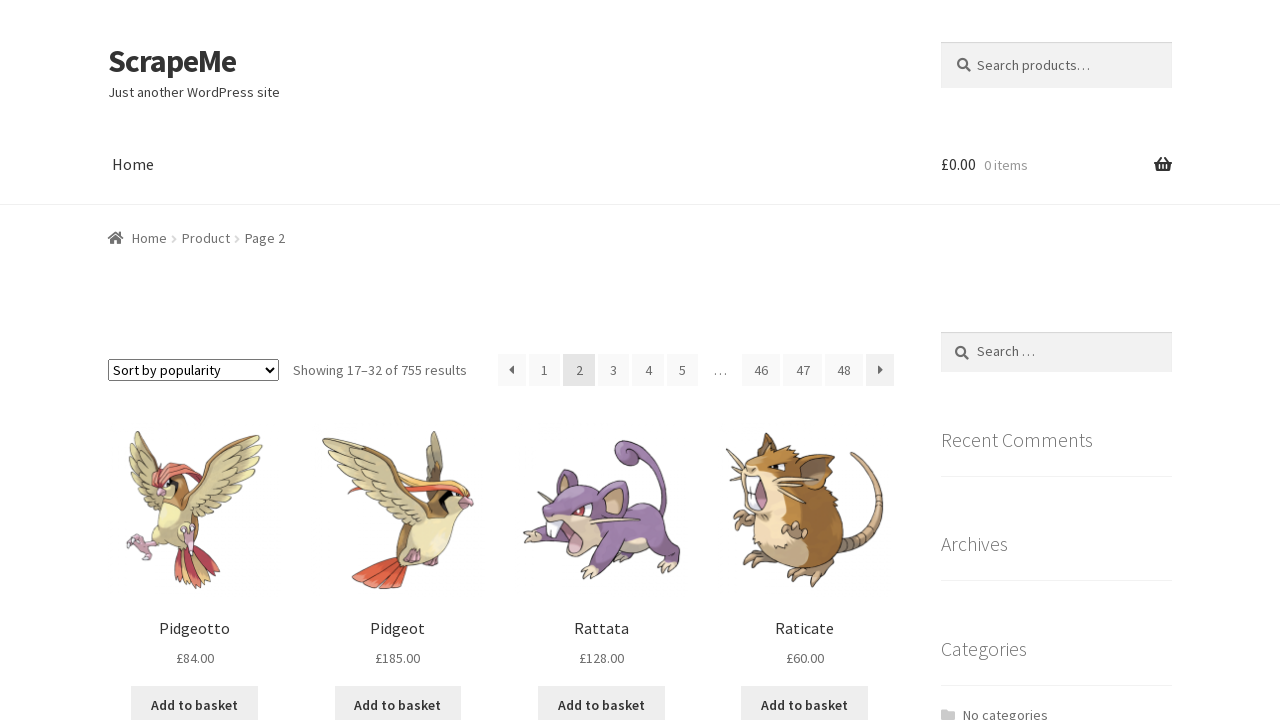

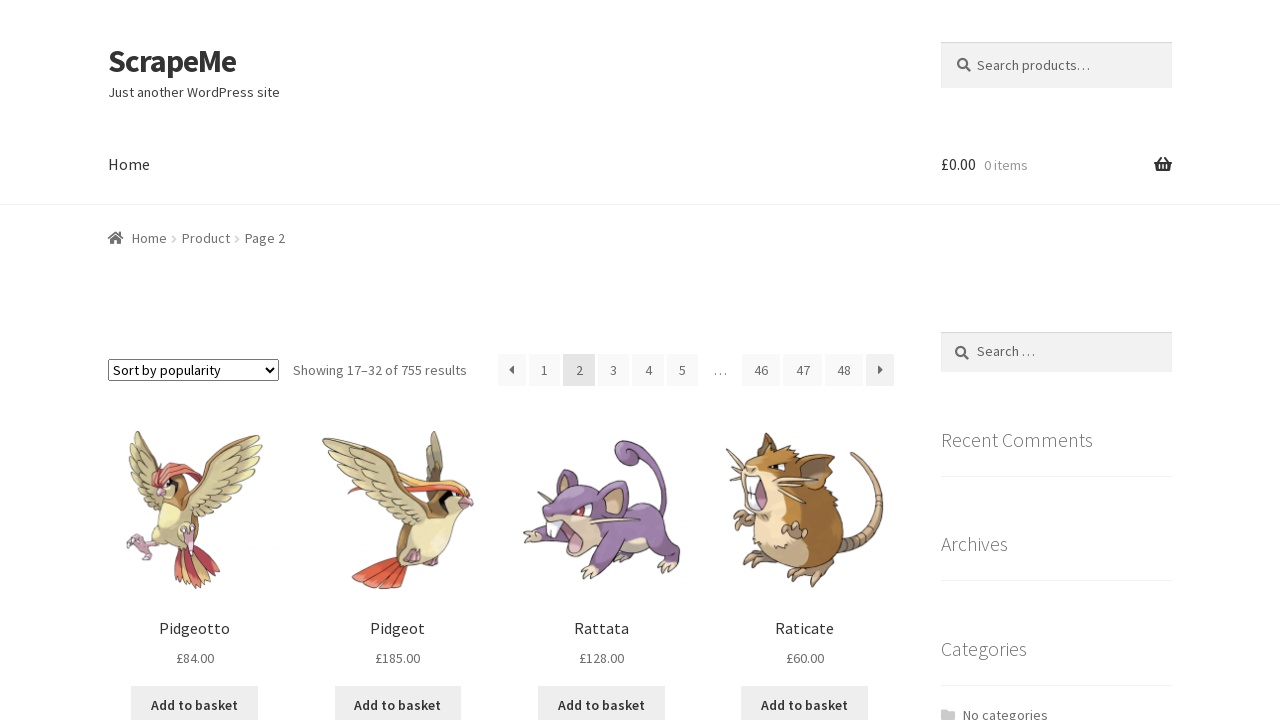